Tests flight booking functionality by selecting departure/arrival cities, choosing a flight, and filling out purchase details

Starting URL: https://blazedemo.com/

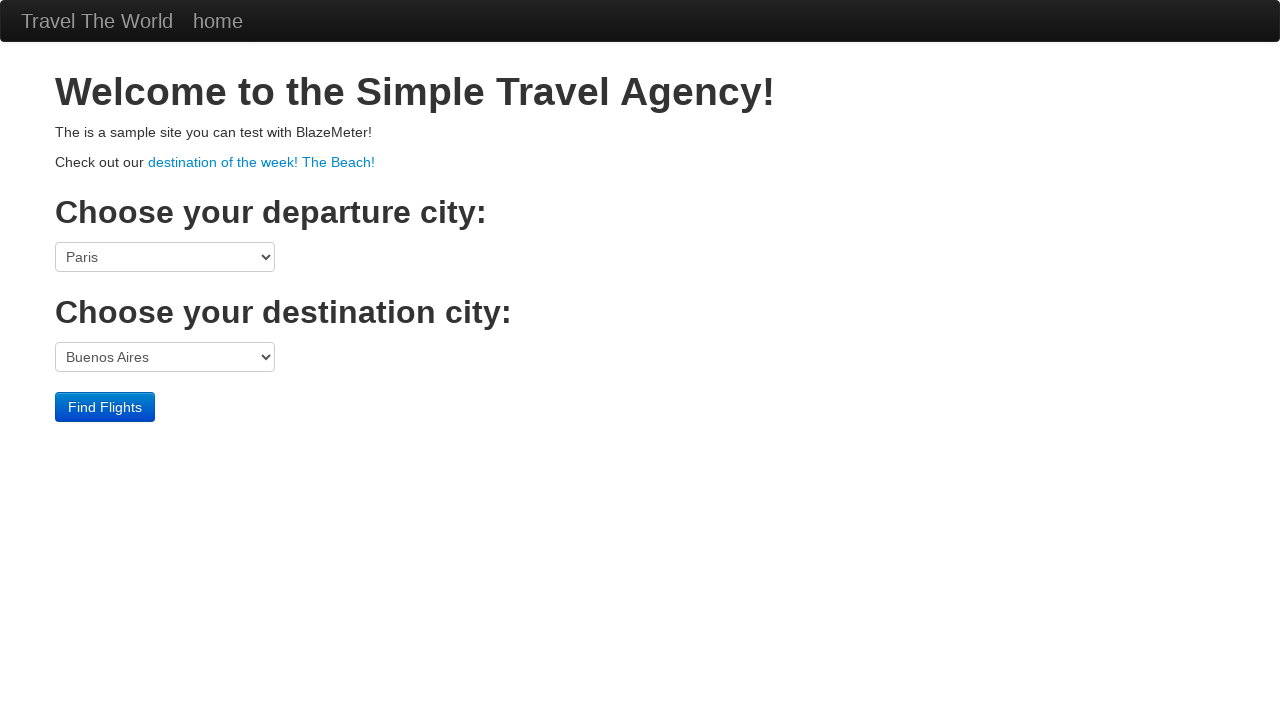

Clicked departure city dropdown at (165, 257) on select[name='fromPort']
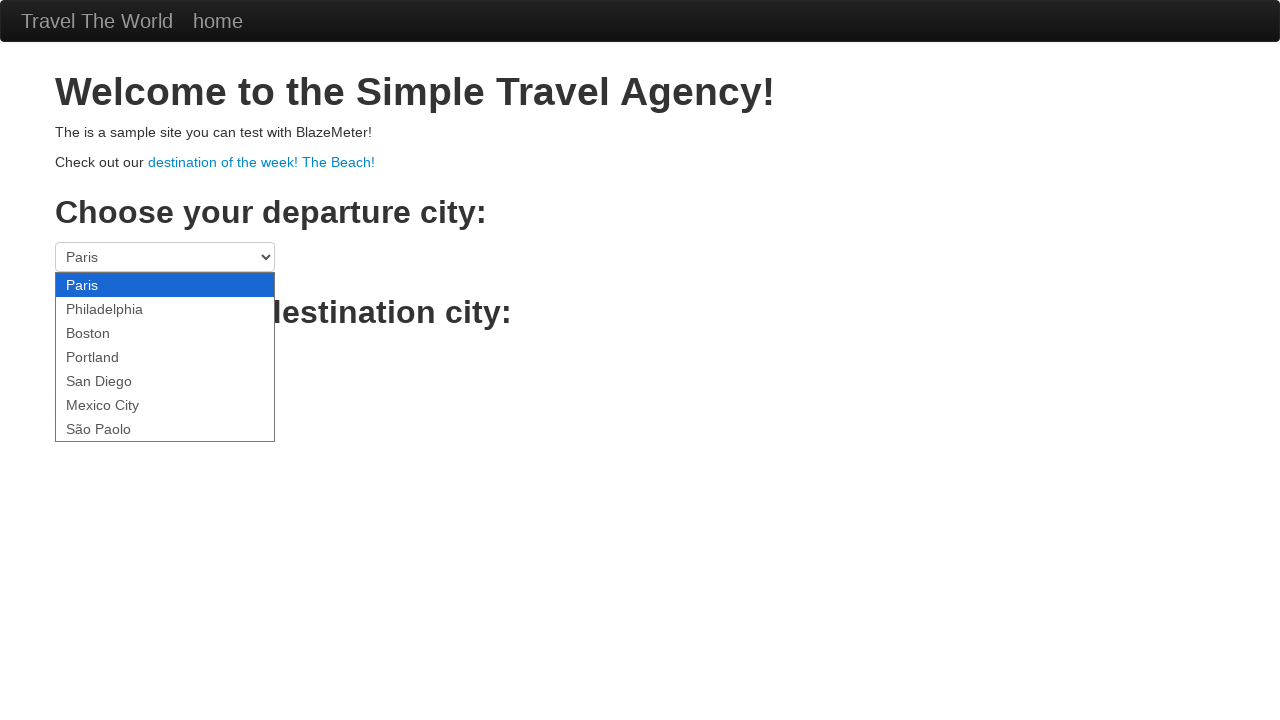

Selected São Paolo as departure city on select[name='fromPort']
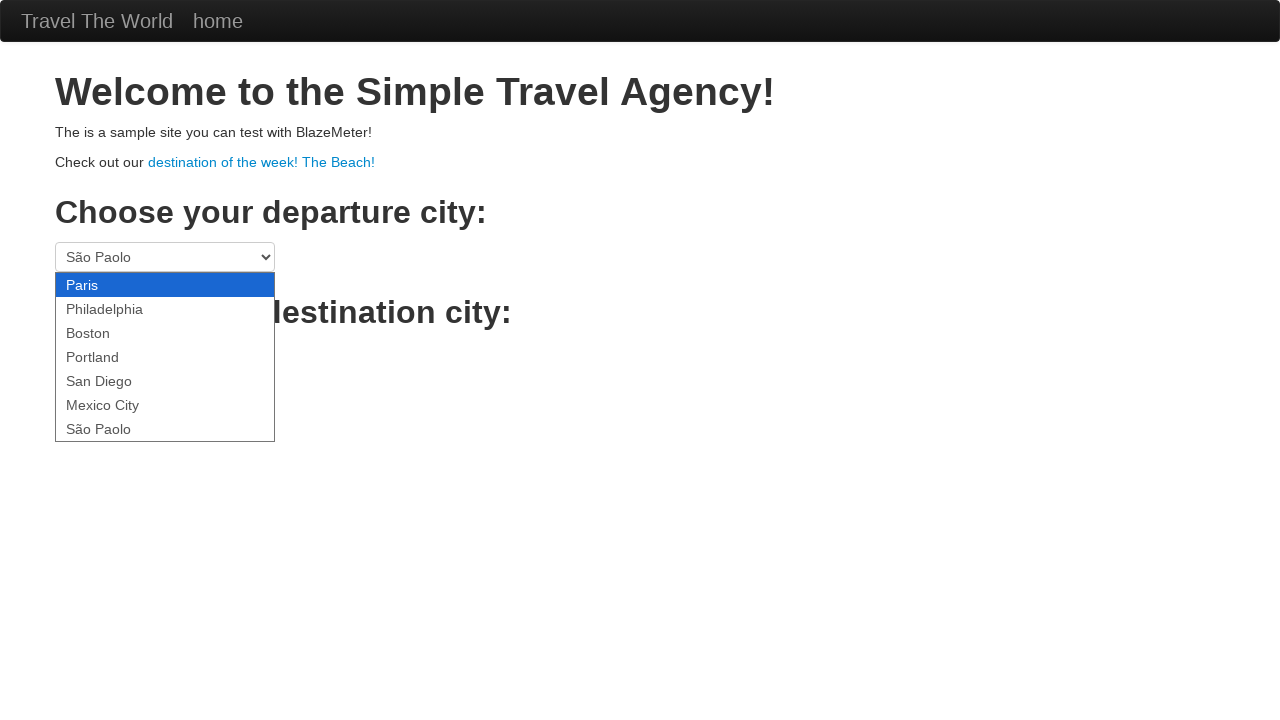

Selected New York as destination city on select[name='toPort']
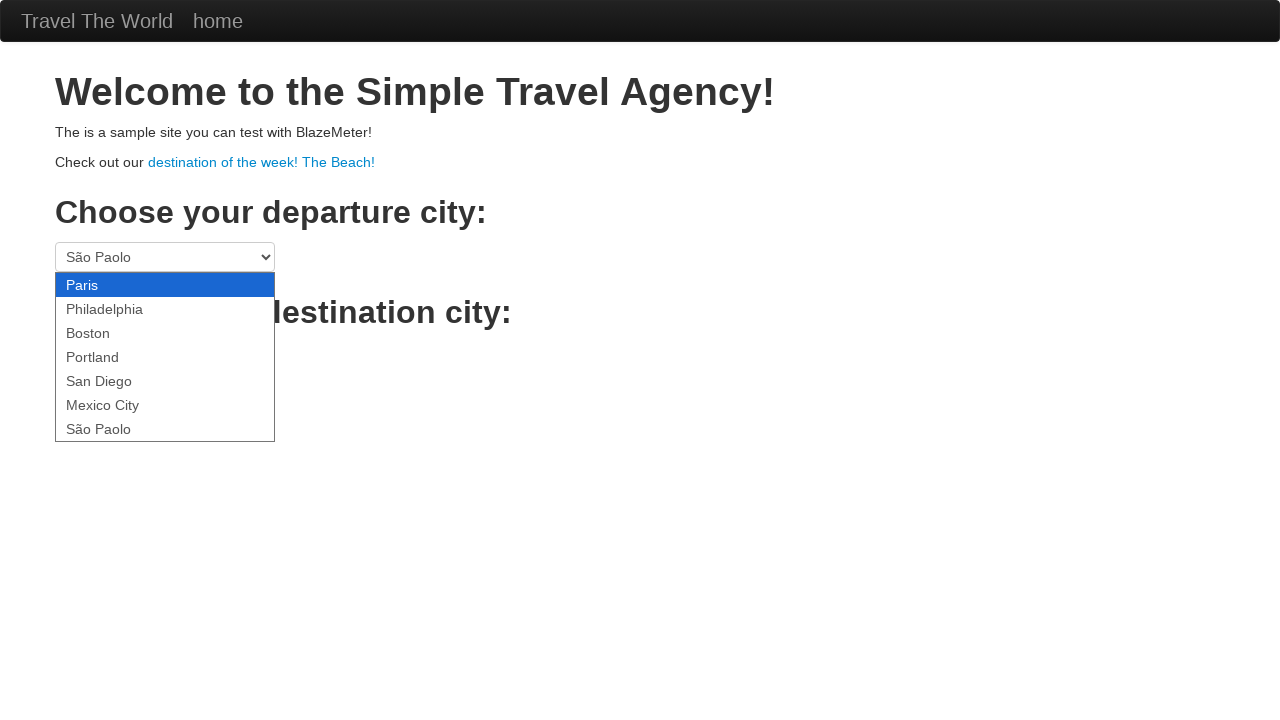

Clicked 'Find Flights' button to search for available flights at (105, 407) on .btn-primary
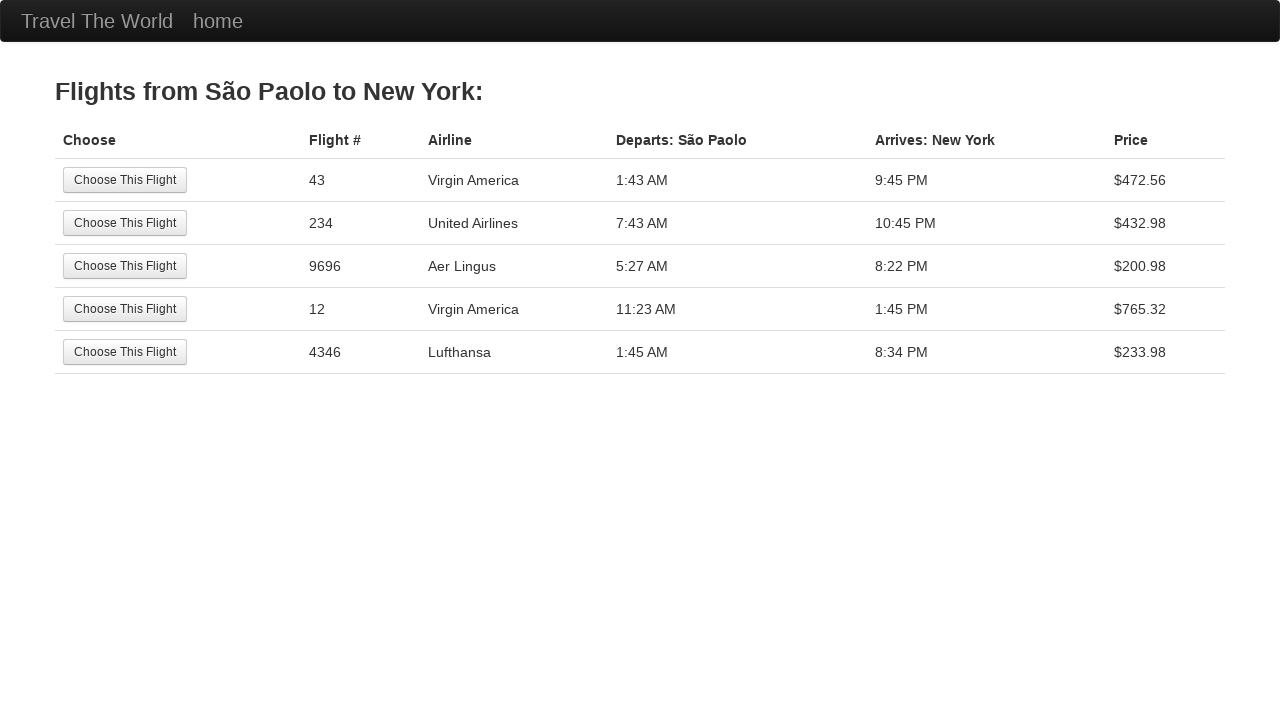

Selected first flight option from search results at (125, 180) on tr:nth-child(1) .btn
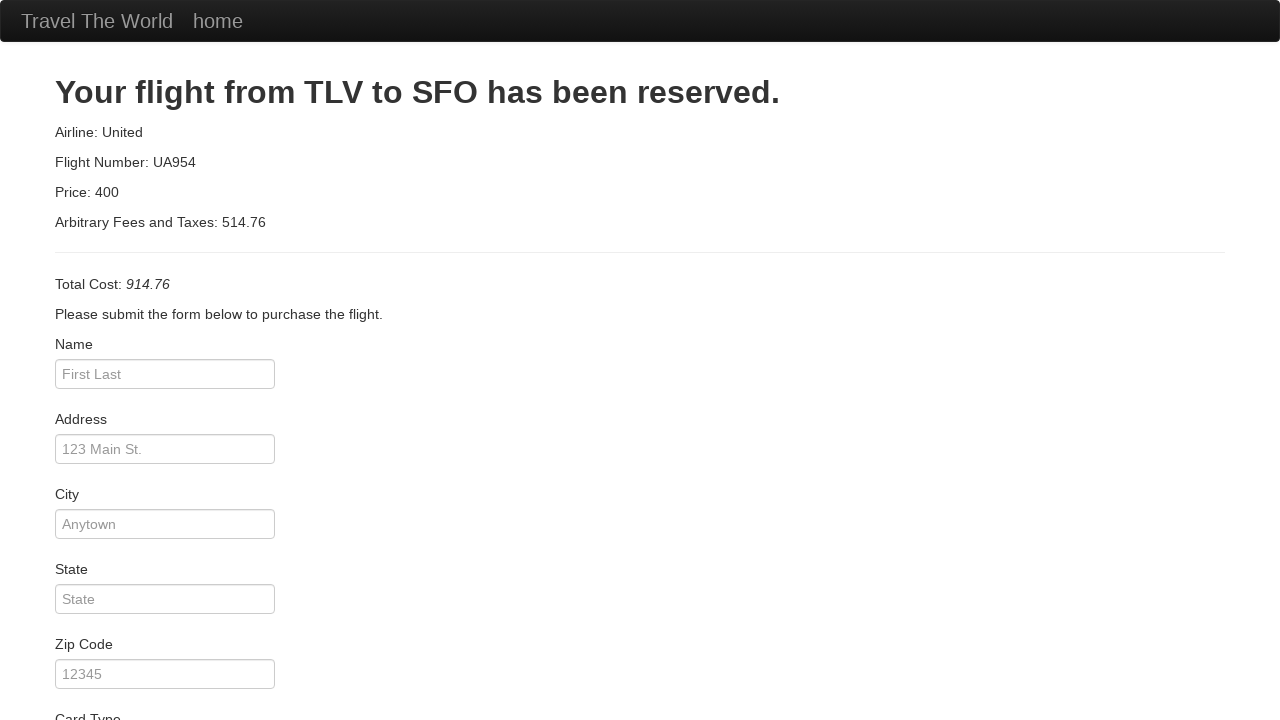

Selected American Express as card type on #cardType
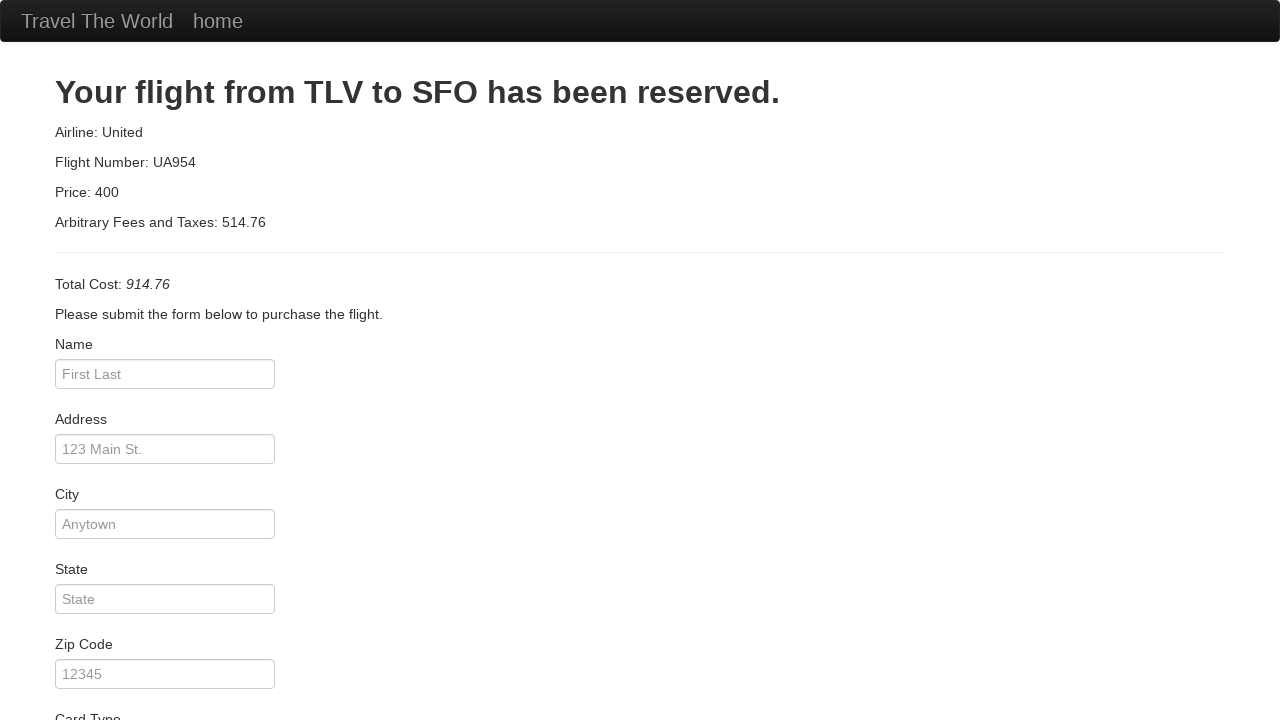

Clicked credit card number field at (165, 380) on #creditCardNumber
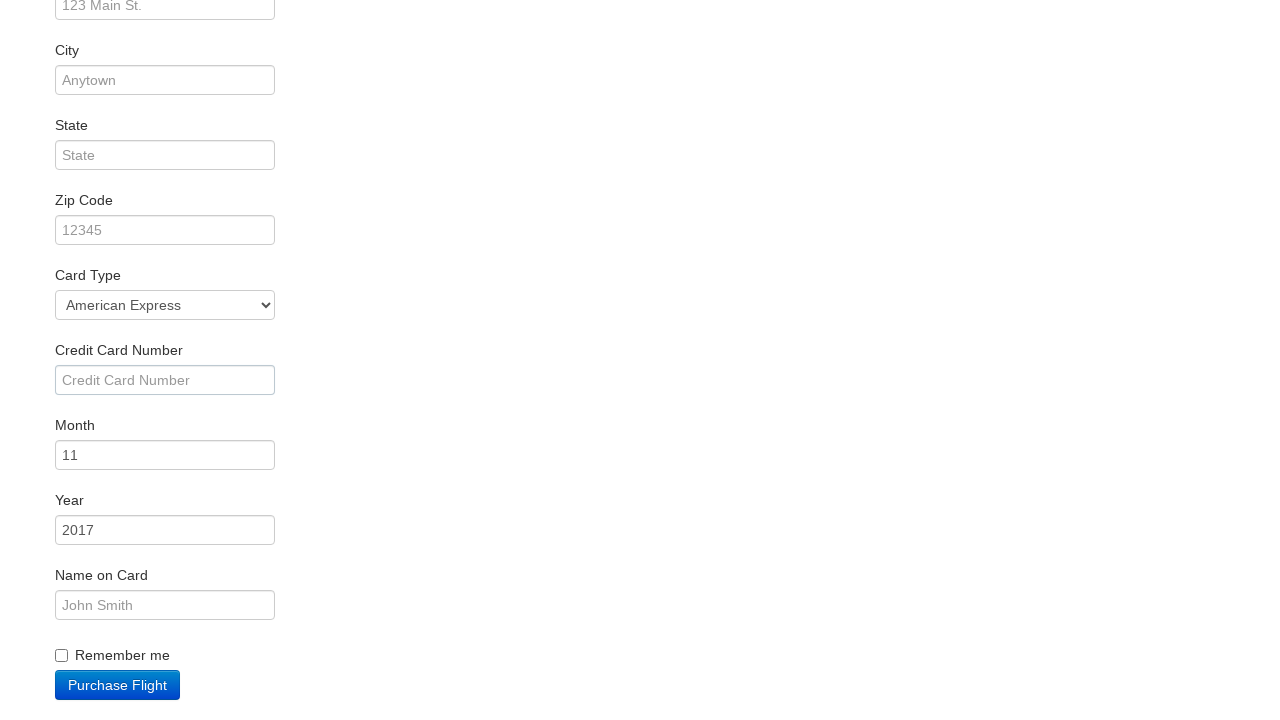

Clicked credit card month field at (165, 455) on #creditCardMonth
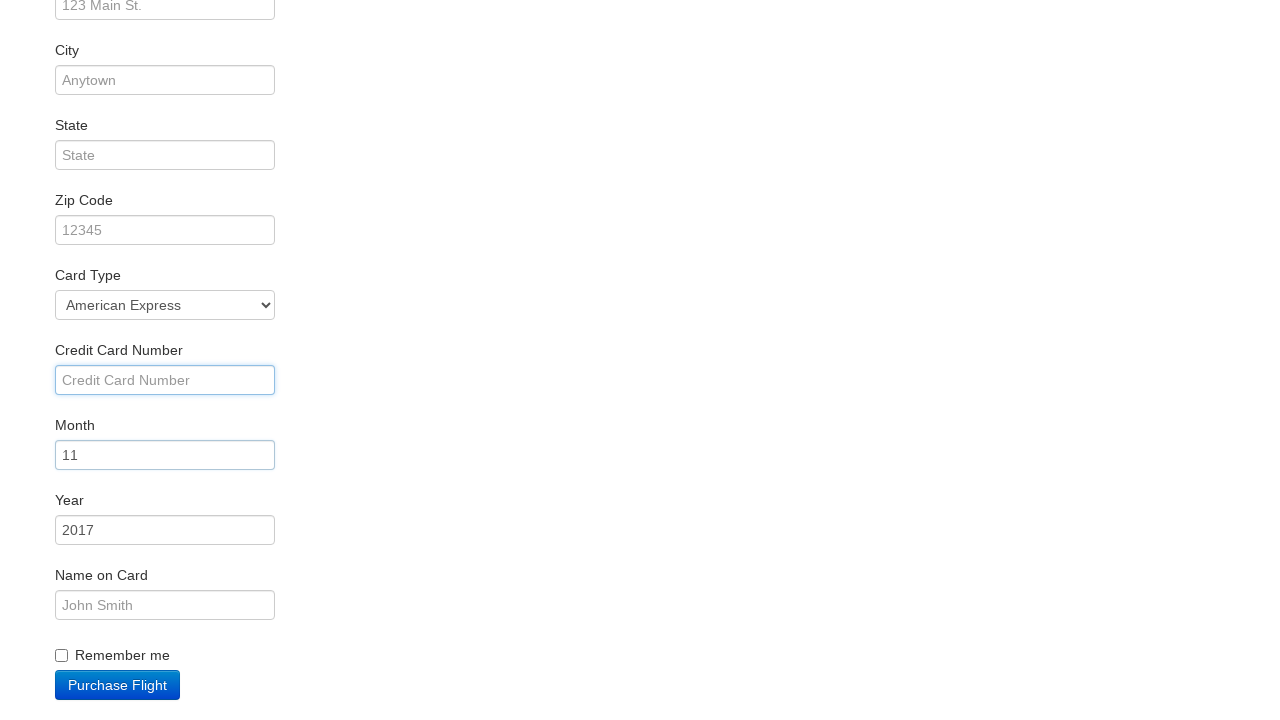

Filled credit card expiration month with '09' on #creditCardMonth
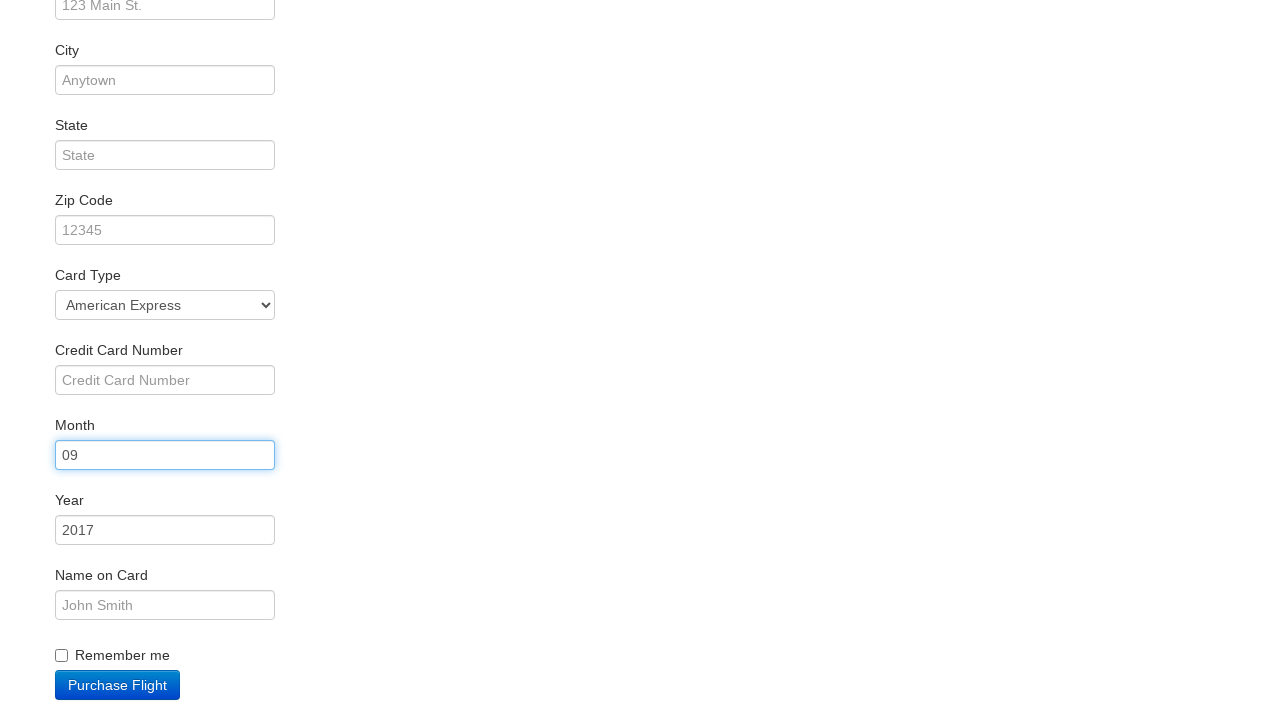

Clicked credit card year field at (165, 530) on #creditCardYear
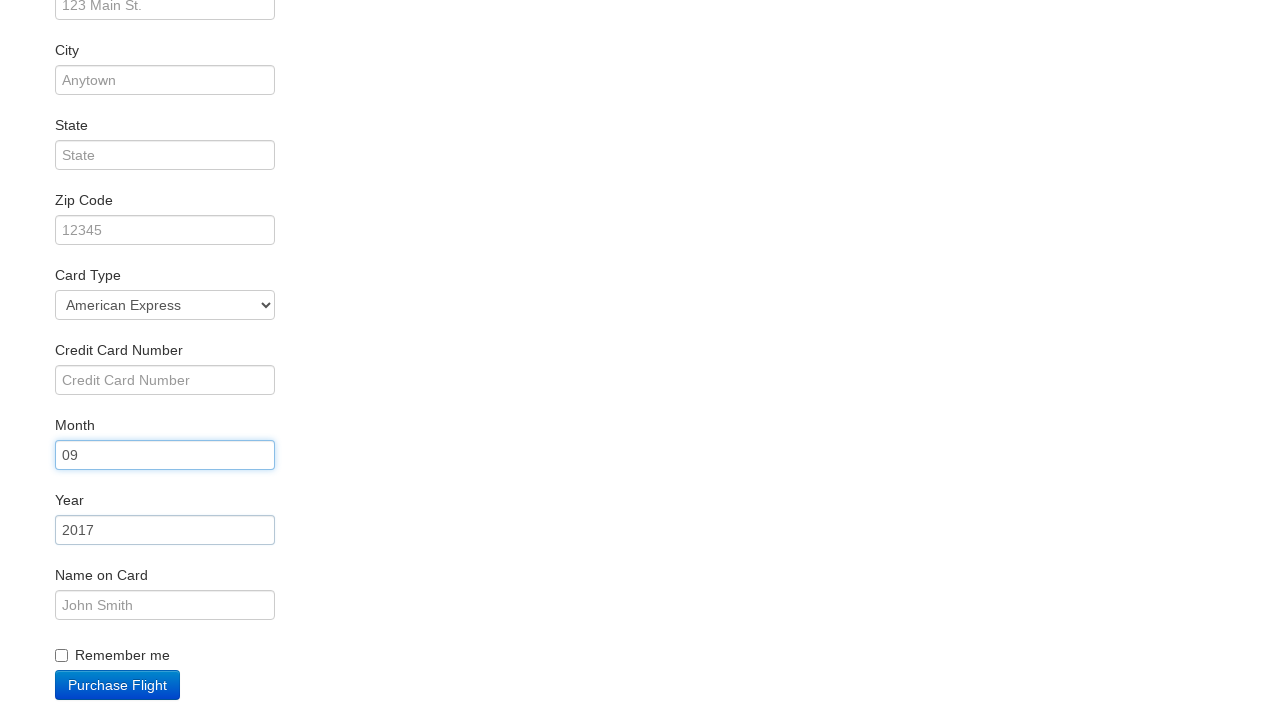

Filled credit card expiration year with '2025' on #creditCardYear
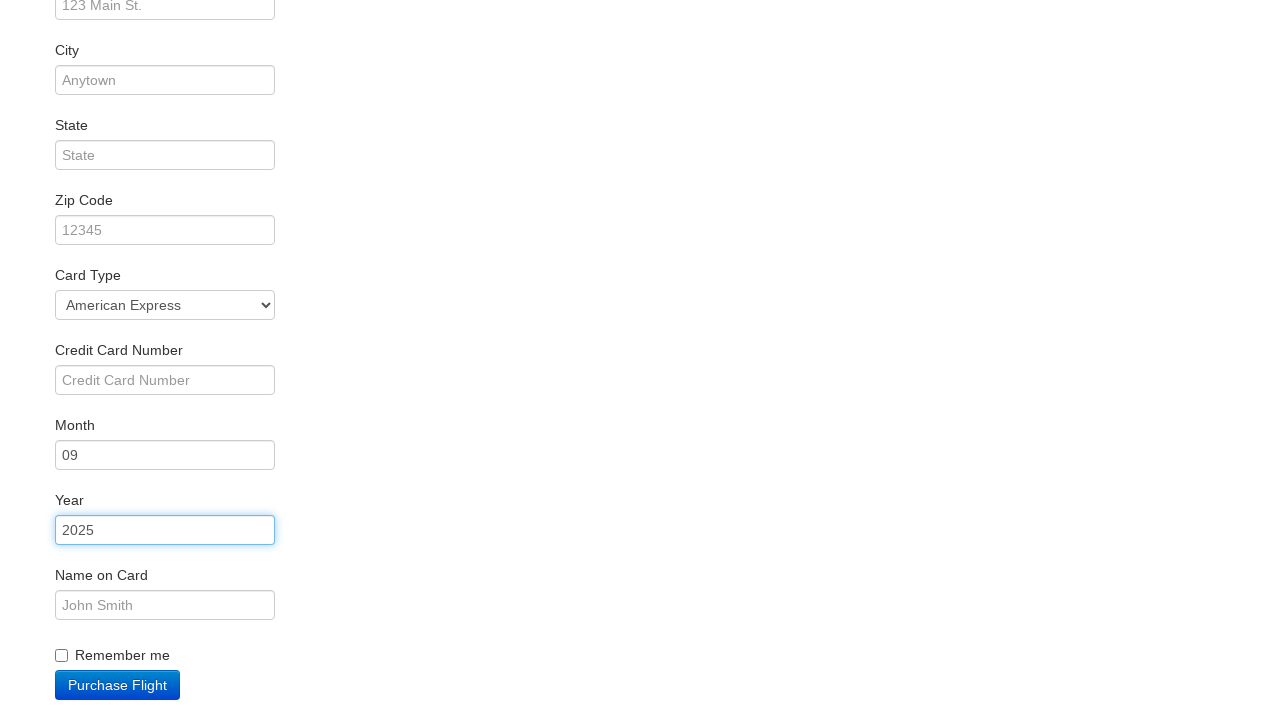

Checked 'Remember Me' checkbox at (62, 656) on #rememberMe
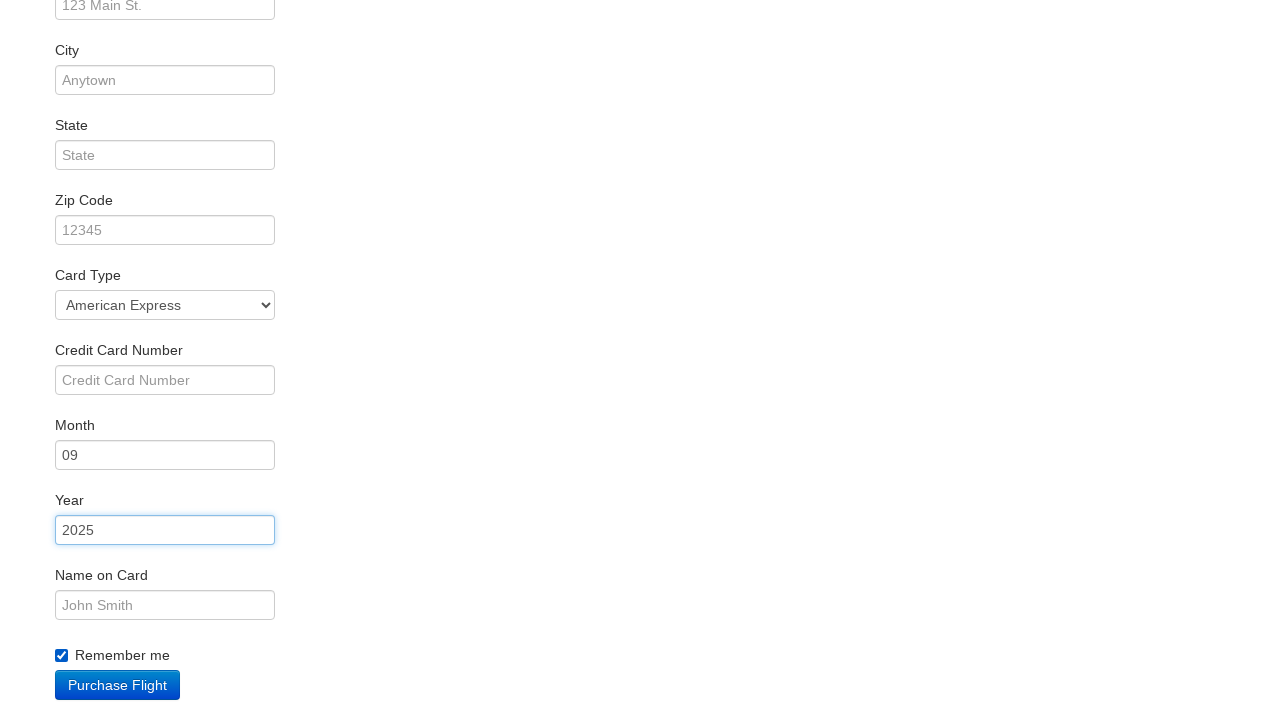

Clicked 'Purchase' button to complete flight booking at (118, 685) on .btn-primary
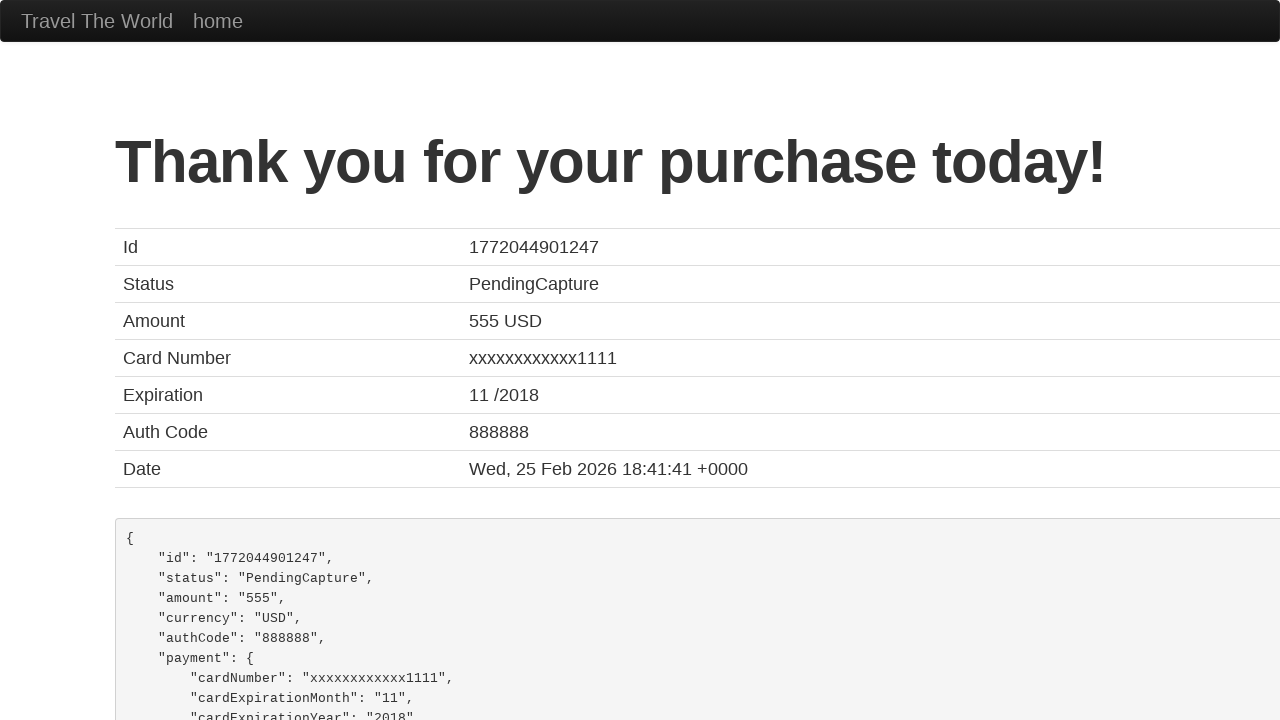

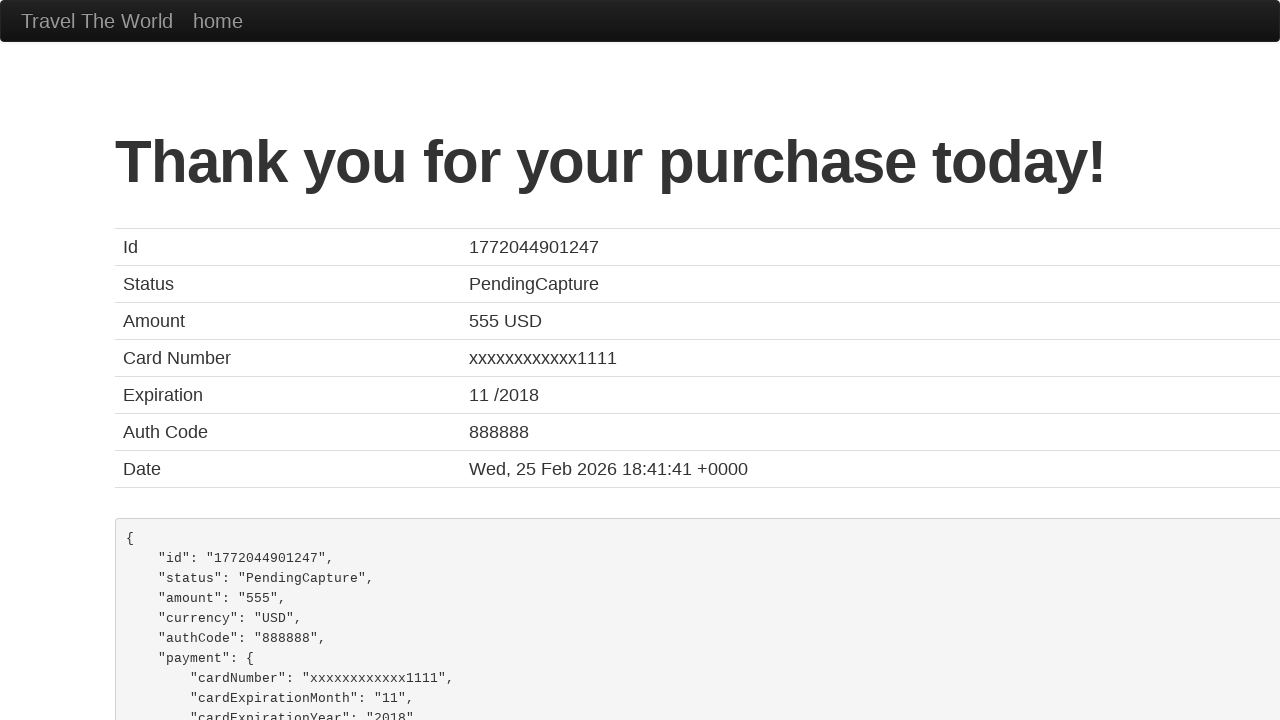